Tests adding a new todo item to the TodoMVC React application by entering text and pressing Enter

Starting URL: https://todomvc.com/examples/react/dist/

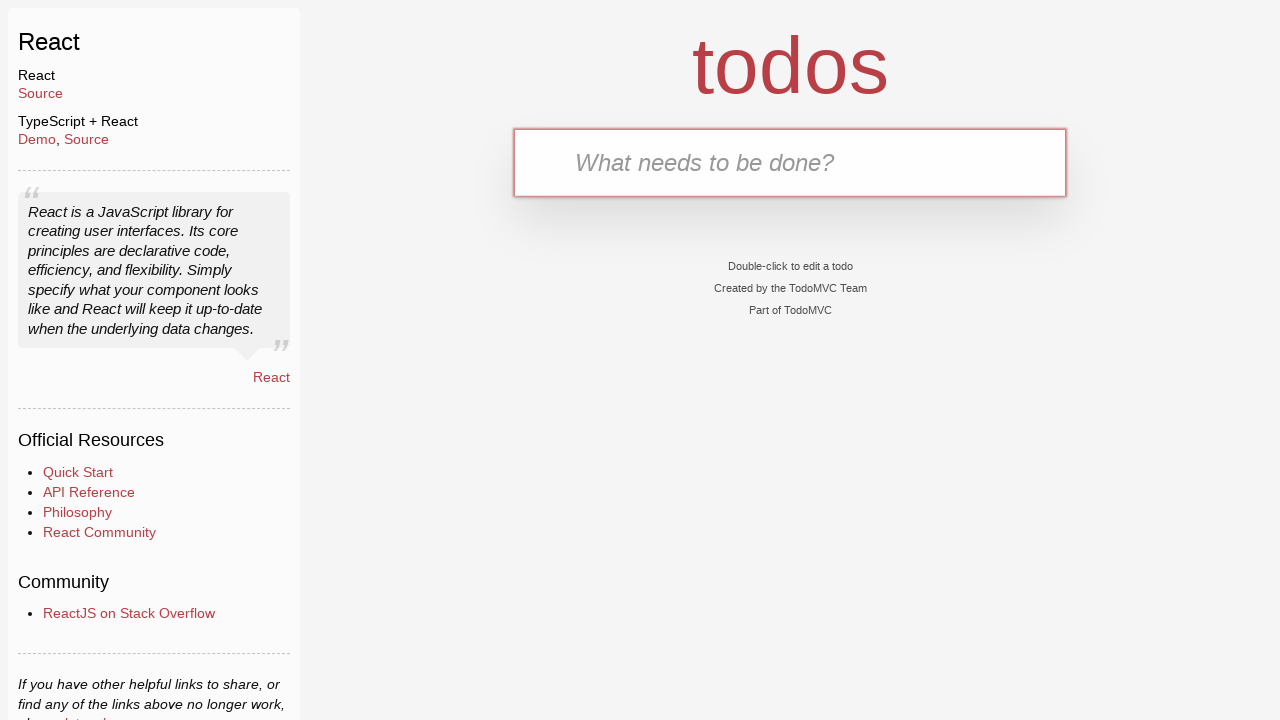

Filled new todo input field with 'Milk' on .new-todo
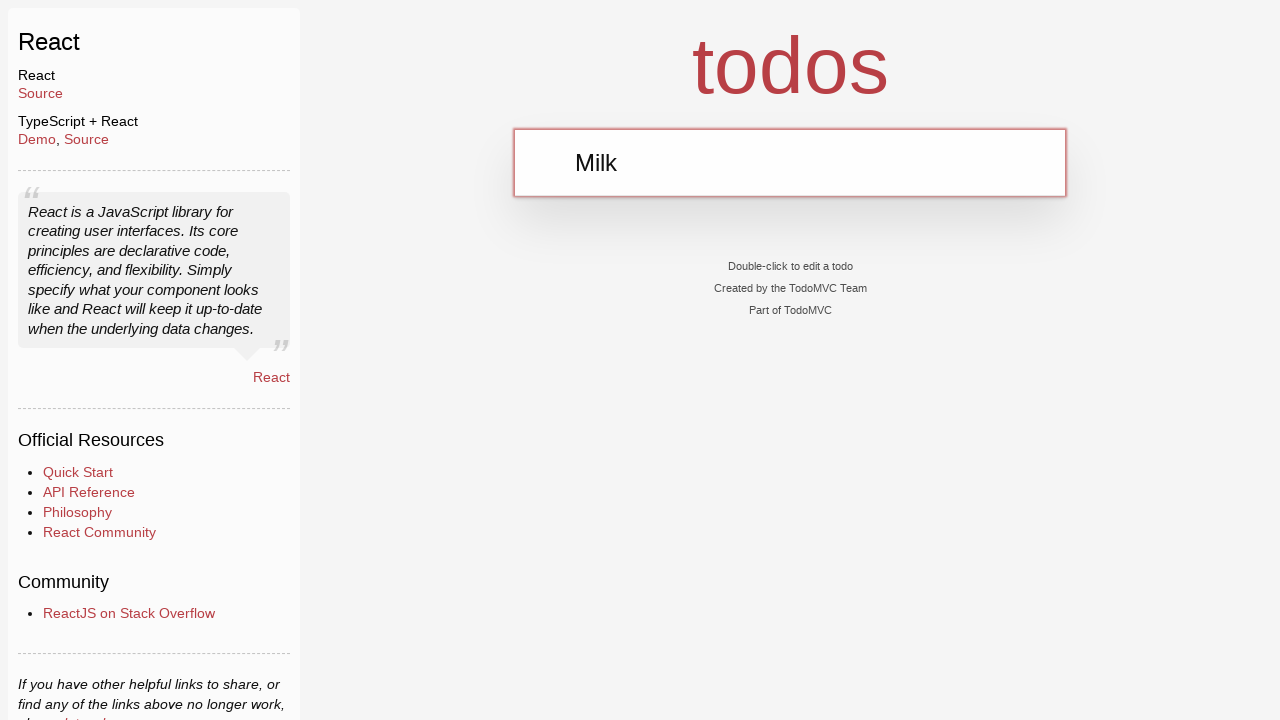

Pressed Enter to add the todo item on .new-todo
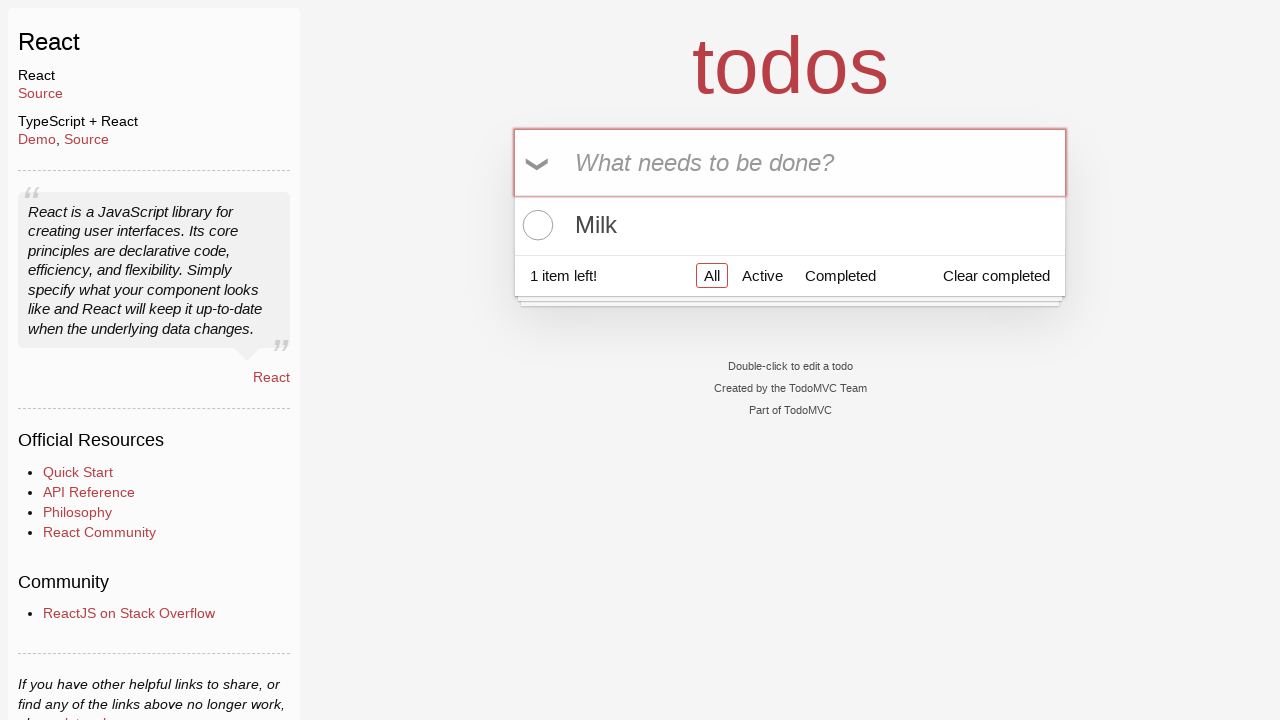

Todo item appeared in the list
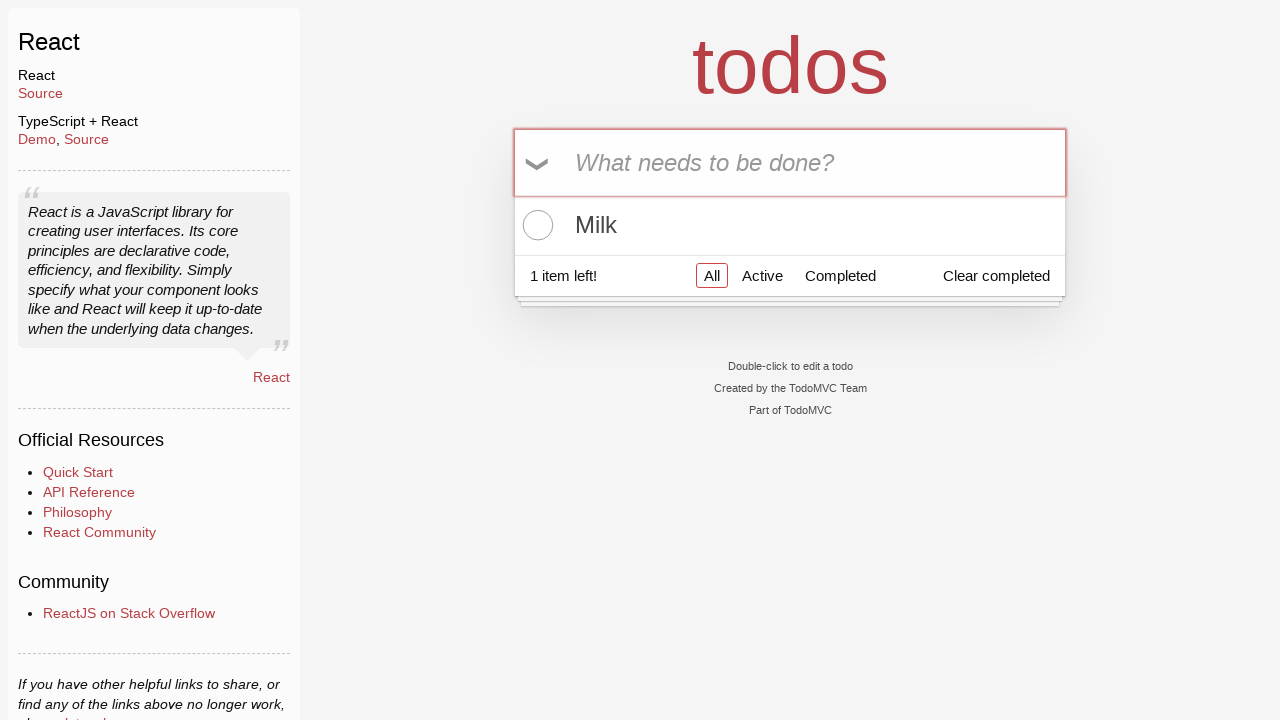

Verified that 'Milk' todo item was successfully added to the list
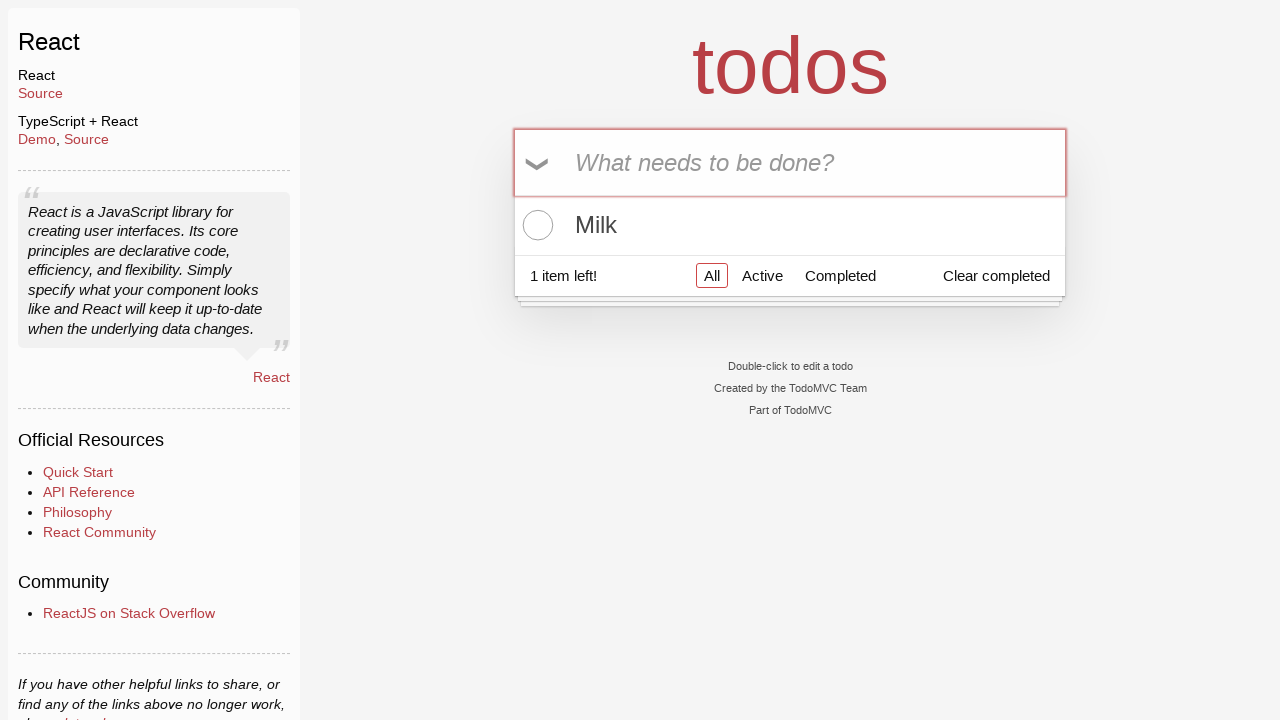

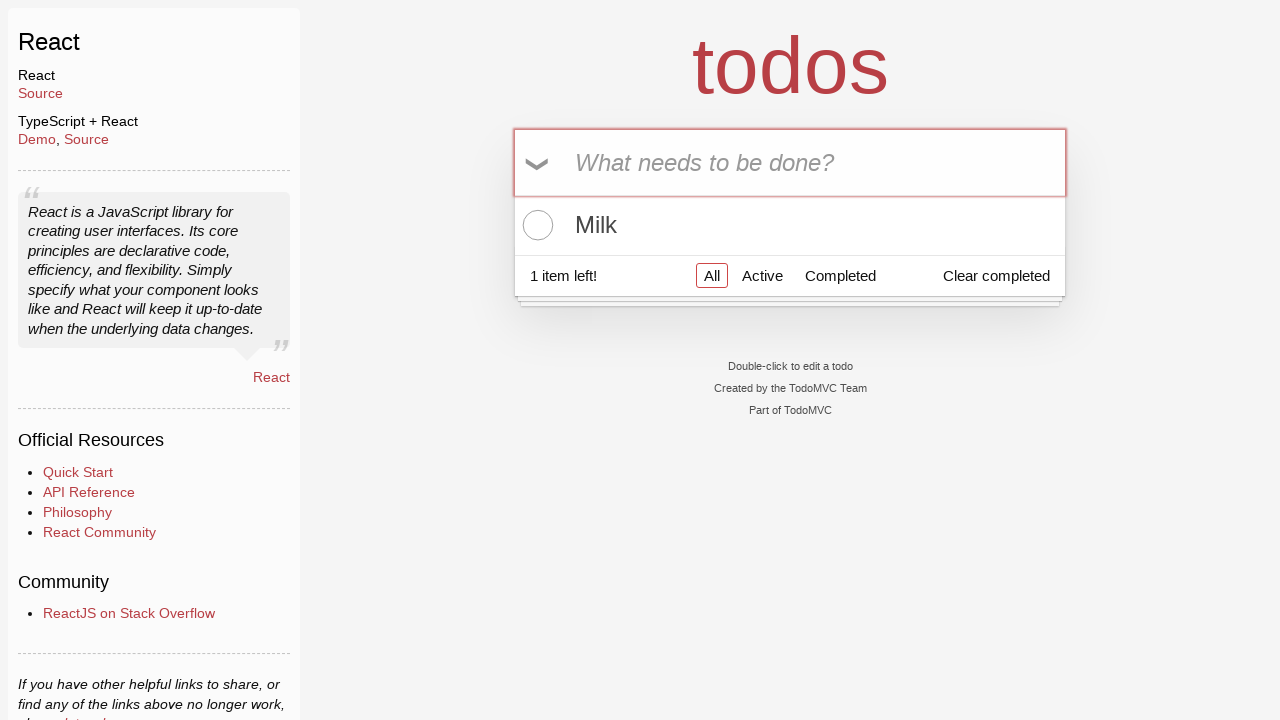